Verifies that the home page title is "Your Store"

Starting URL: https://ecommerce-playground.lambdatest.io/

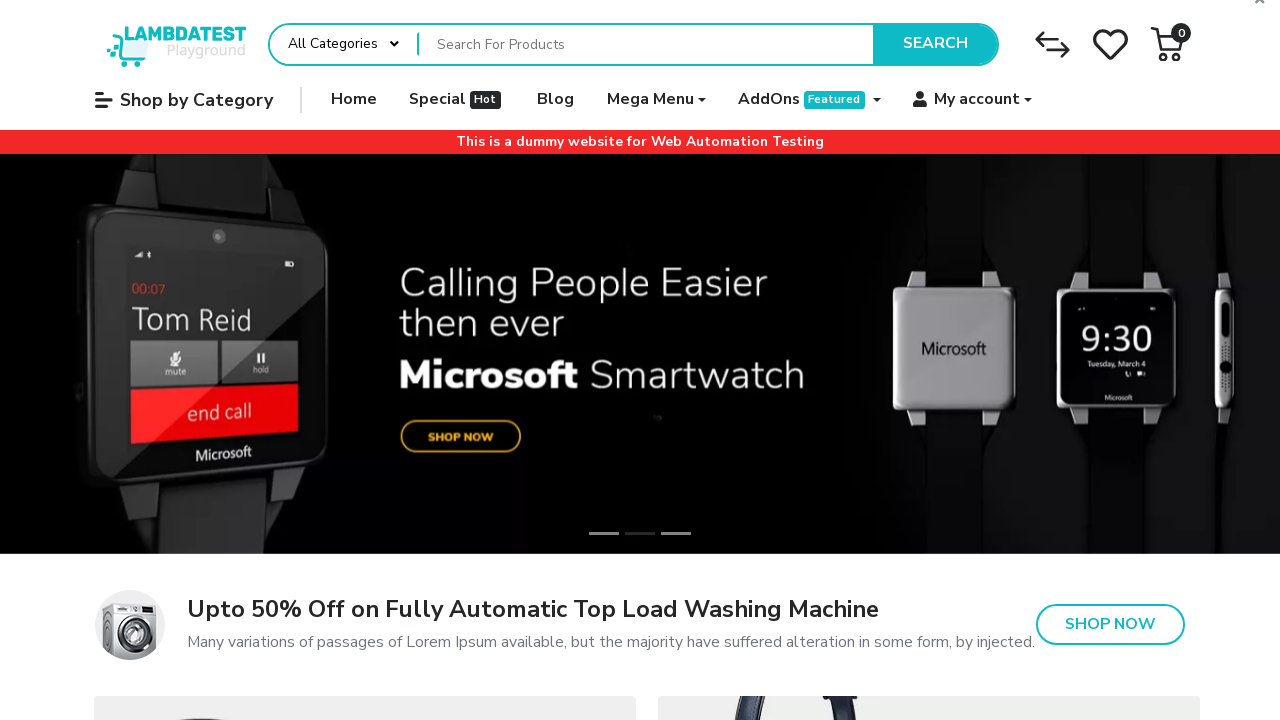

Navigated to home page
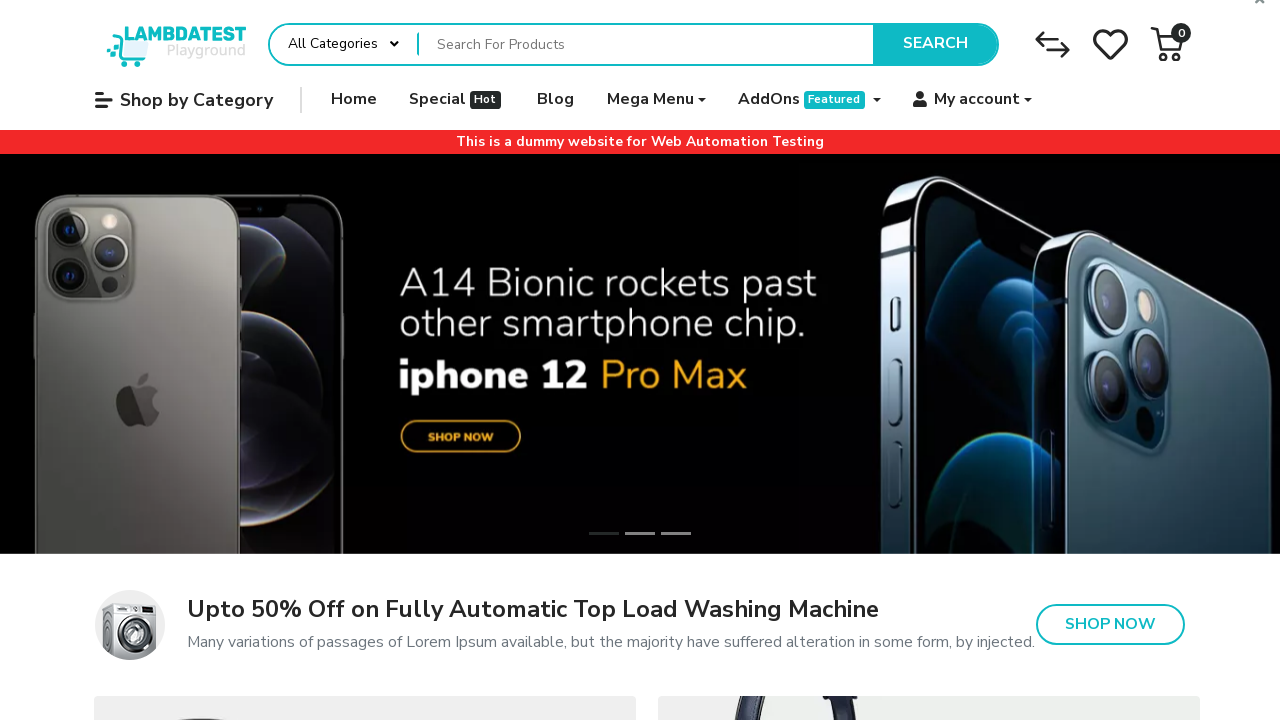

Verified that page title is 'Your Store'
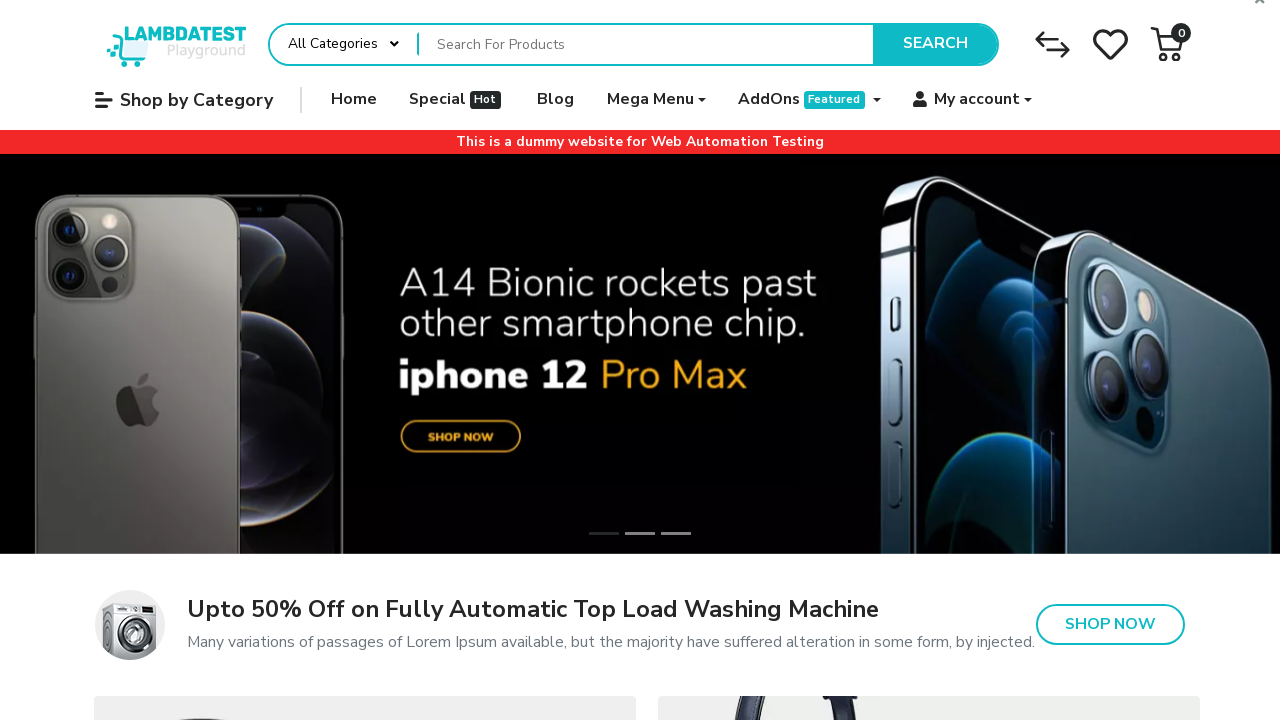

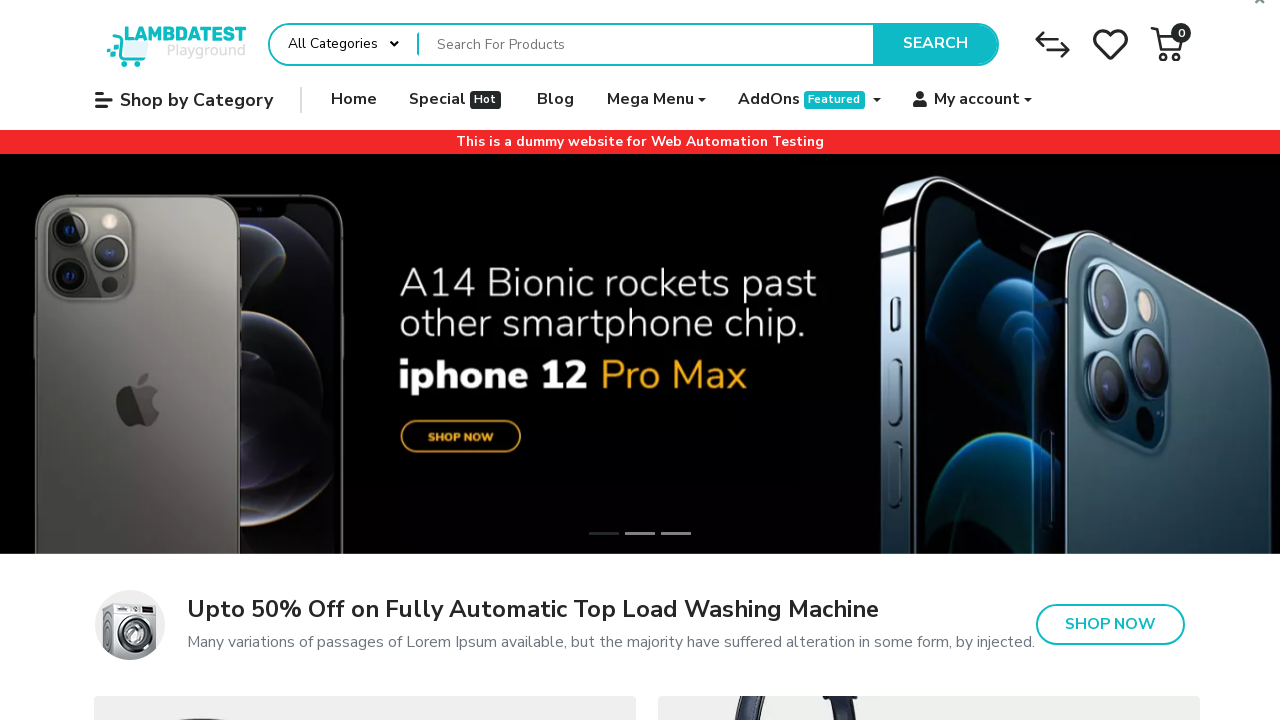